Tests that clicking the Due column header sorts the numerical values in ascending order by clicking the header and verifying the column values are sorted.

Starting URL: http://the-internet.herokuapp.com/tables

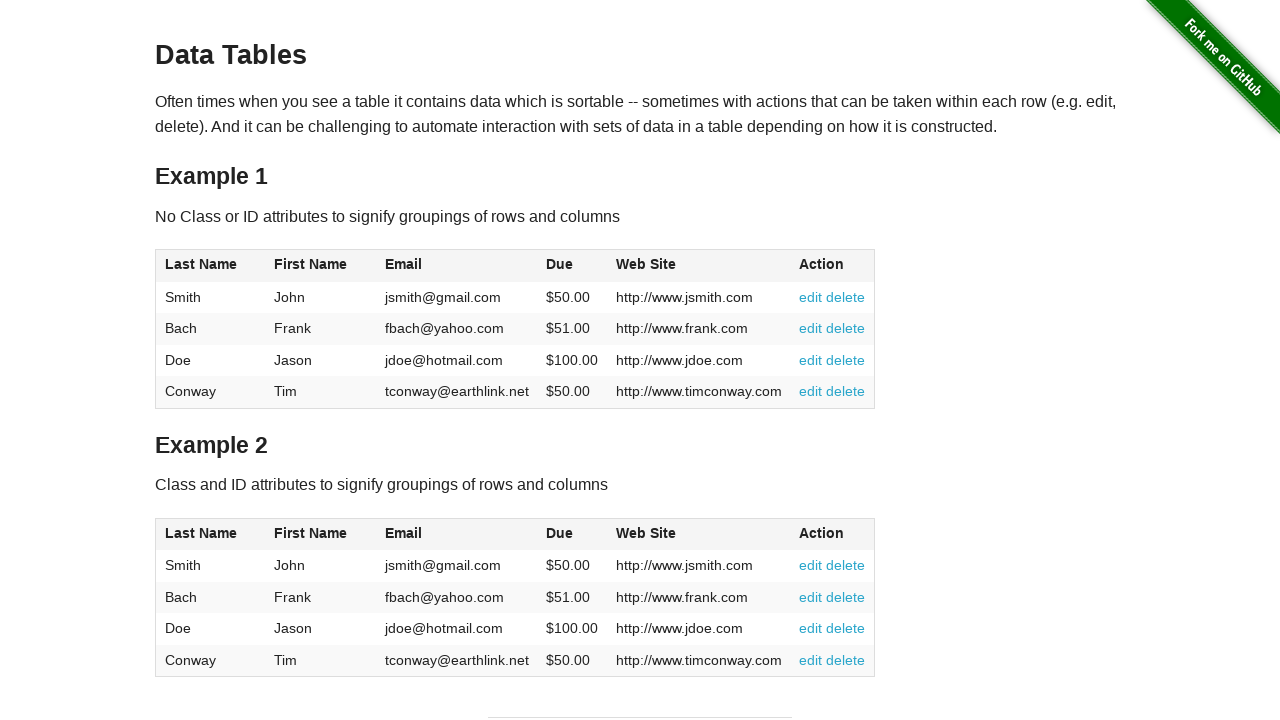

Clicked the Due column header to sort in ascending order at (572, 266) on #table1 thead tr th:nth-of-type(4)
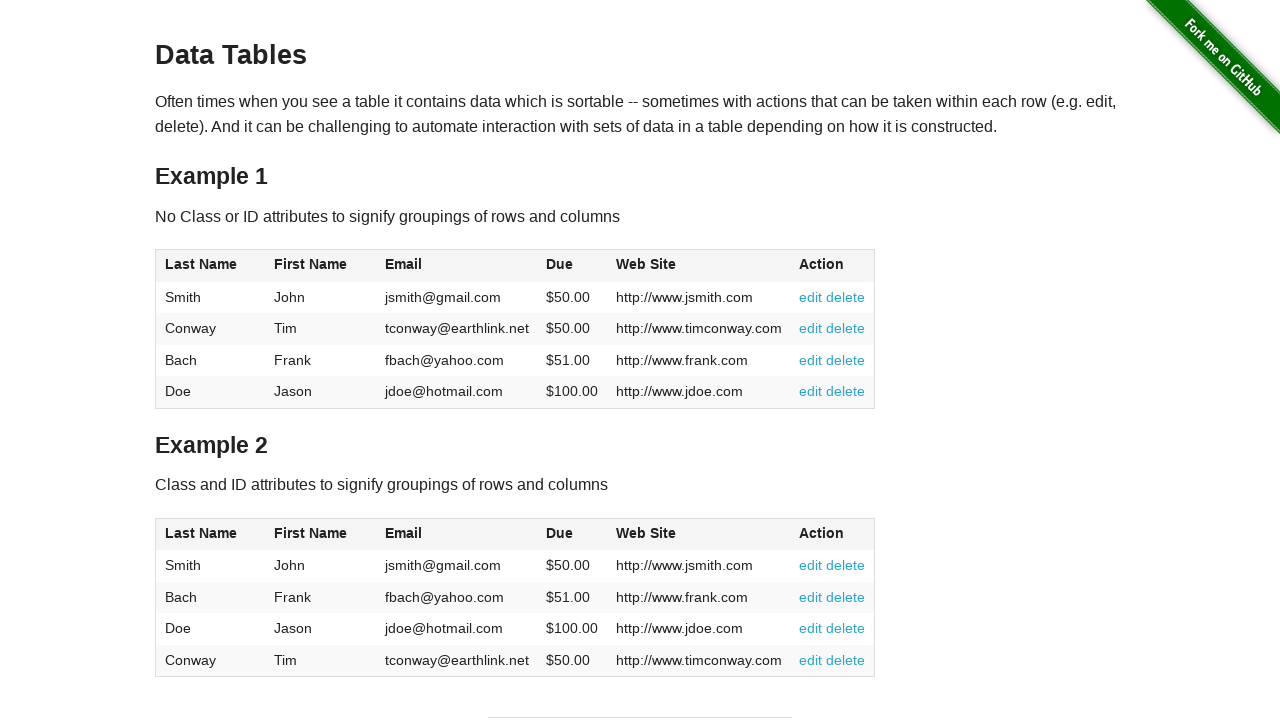

Due column cells loaded after sorting
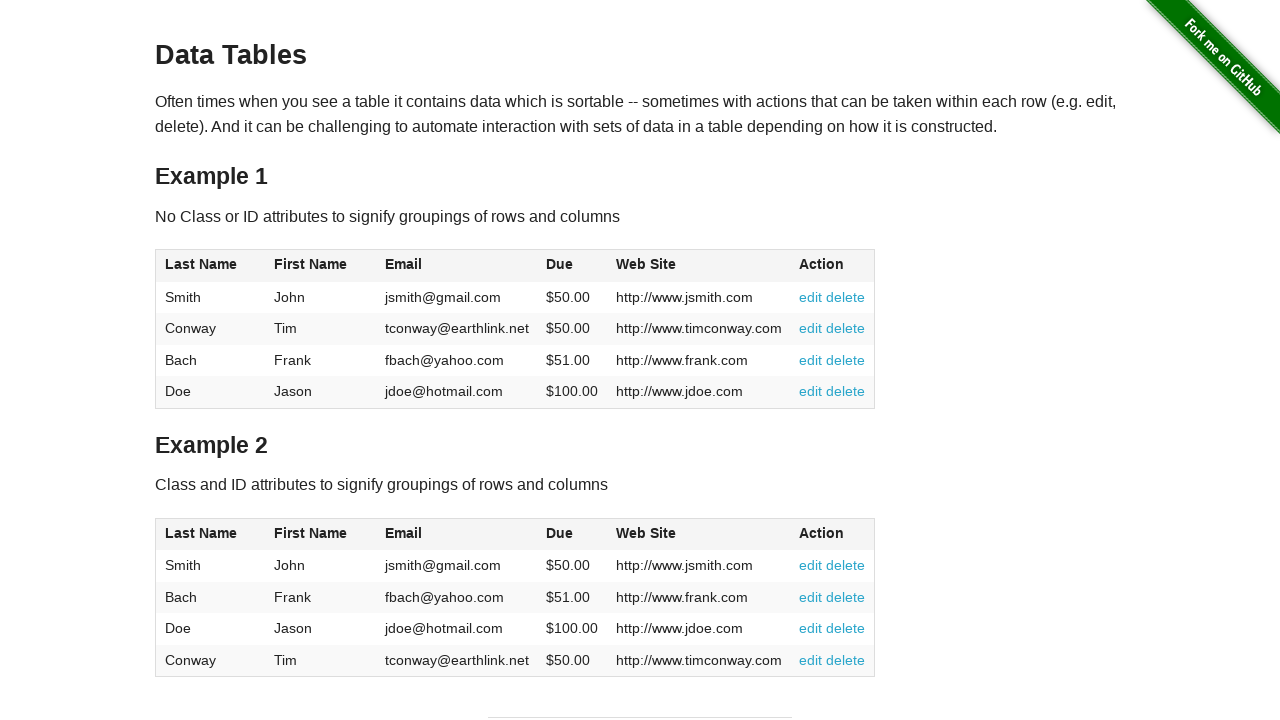

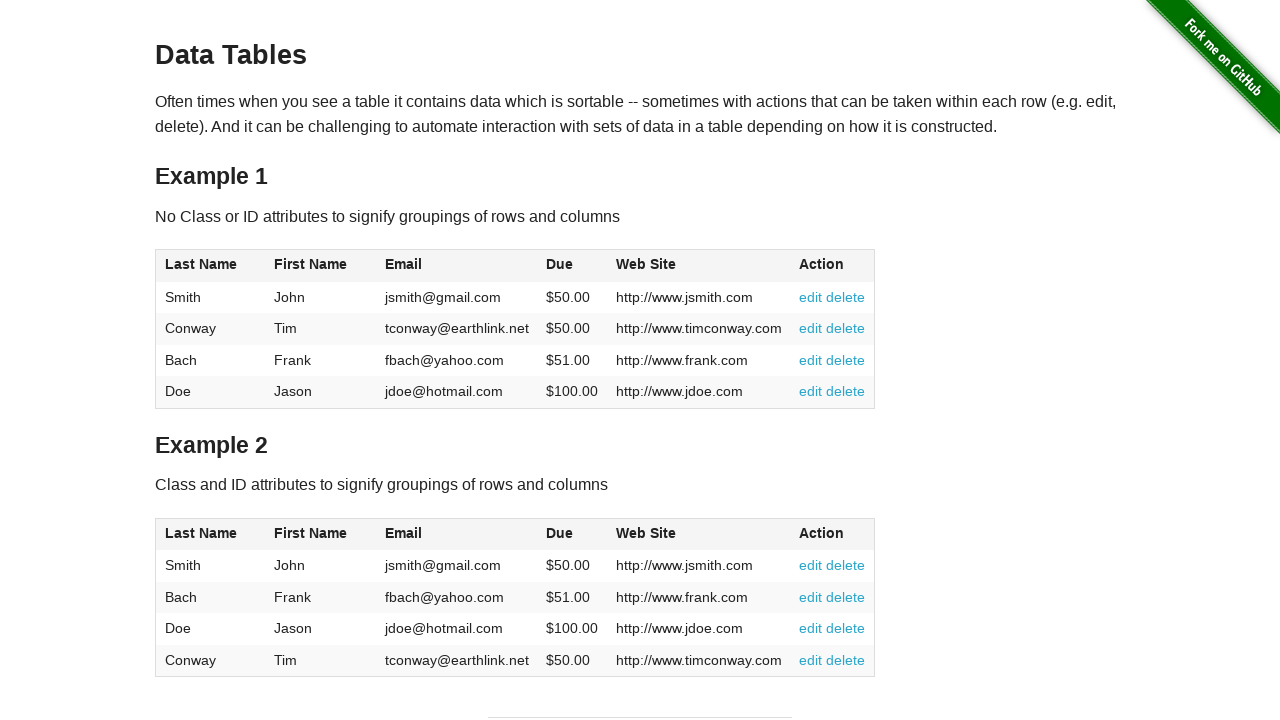